Tests keyboard-based scrolling operations on Flipkart website, including page down, page up, home, end, and refresh actions

Starting URL: https://www.flipkart.com

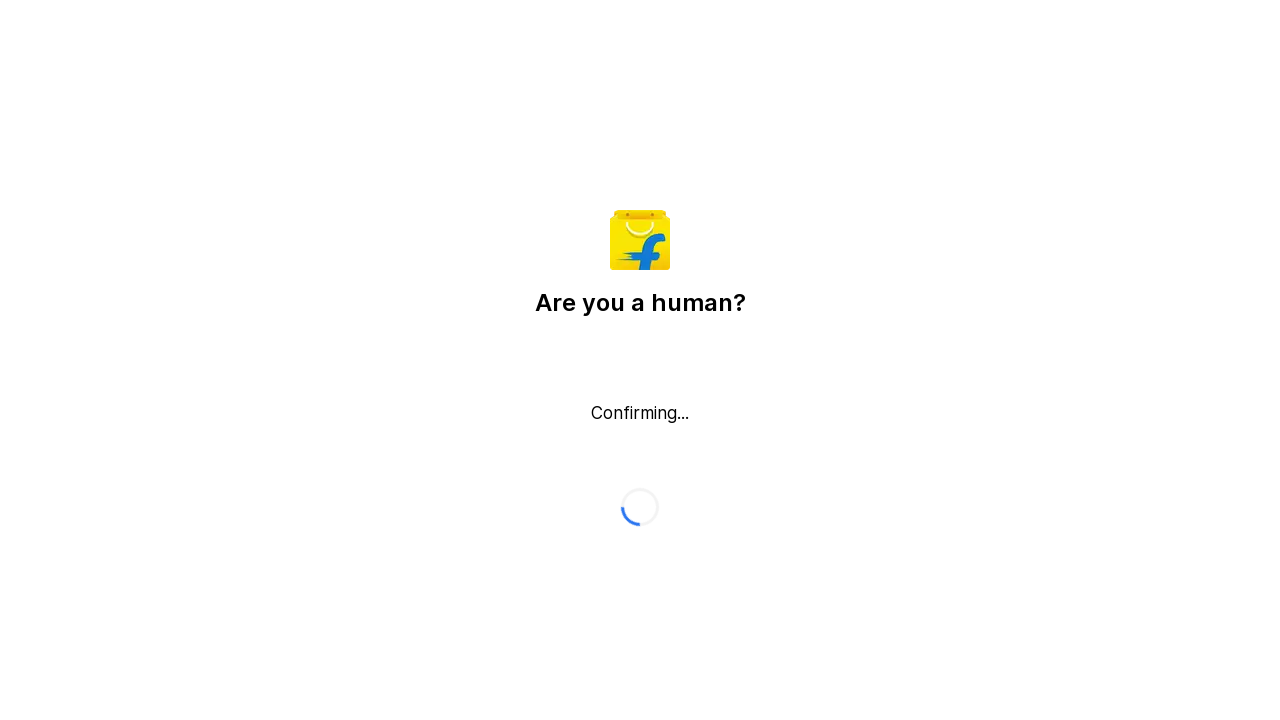

Pressed Escape to close popup
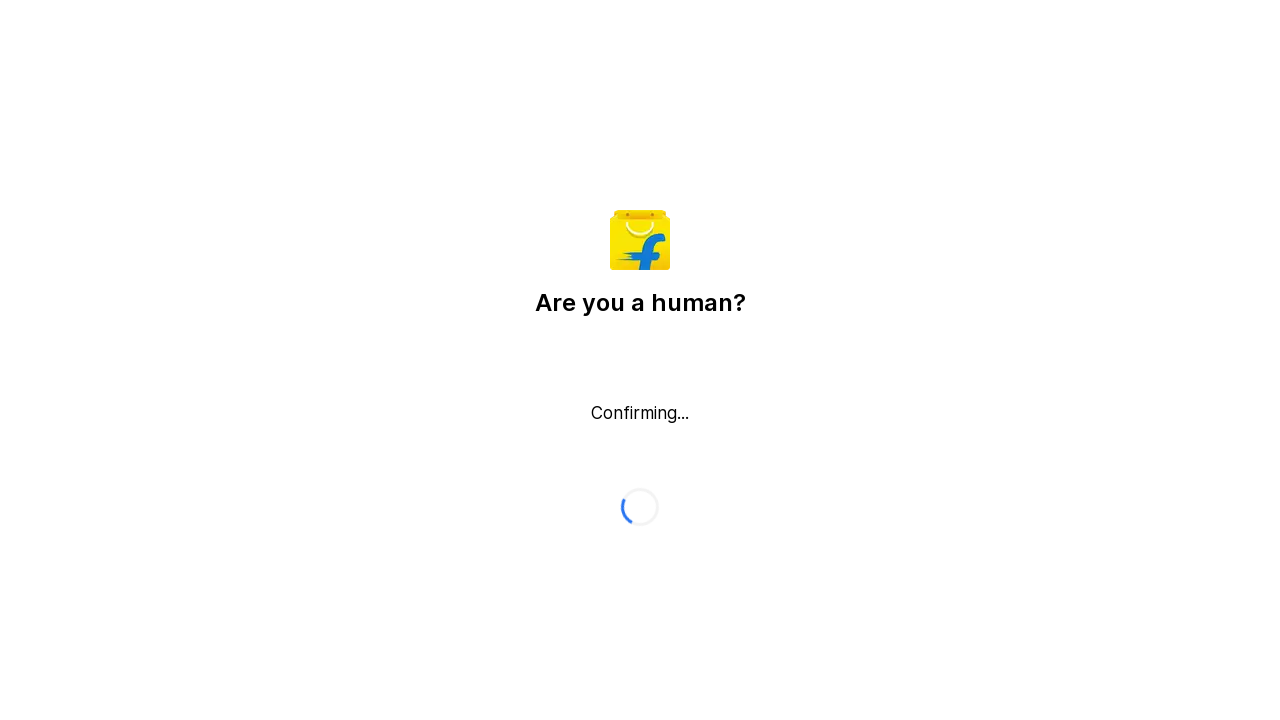

Pressed PageDown to scroll down once
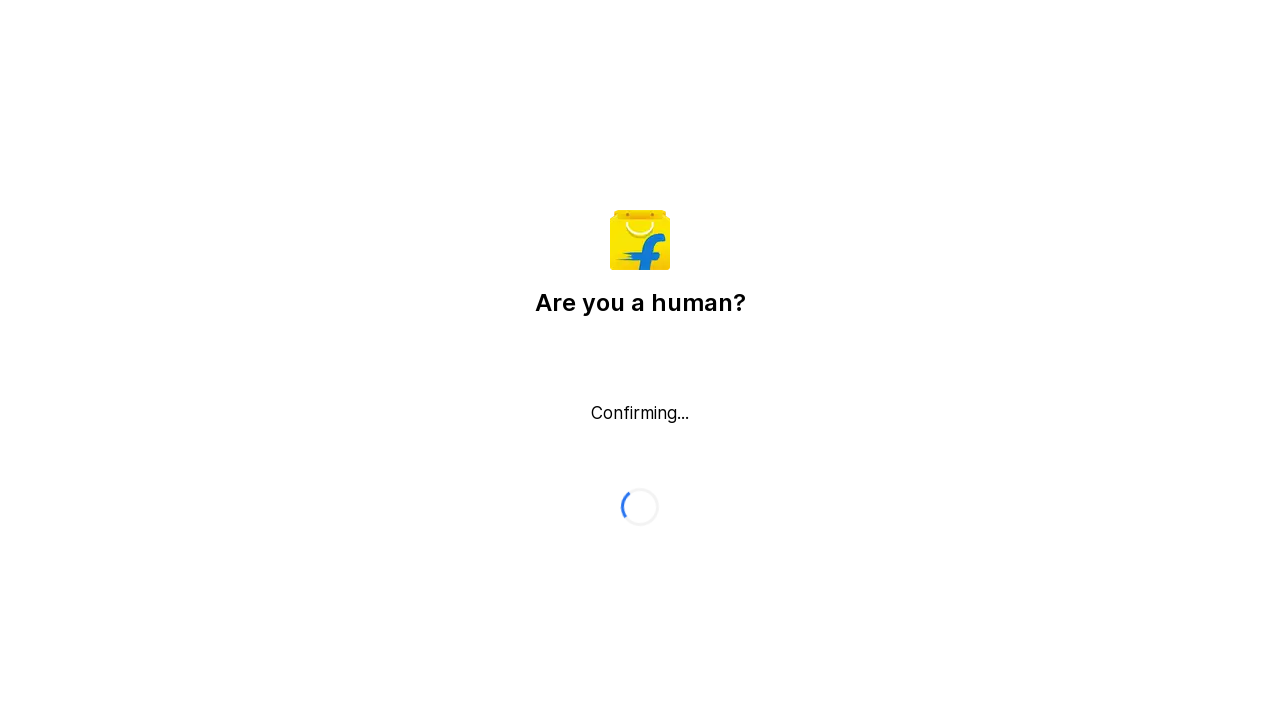

Pressed PageDown iteration 1 to scroll down
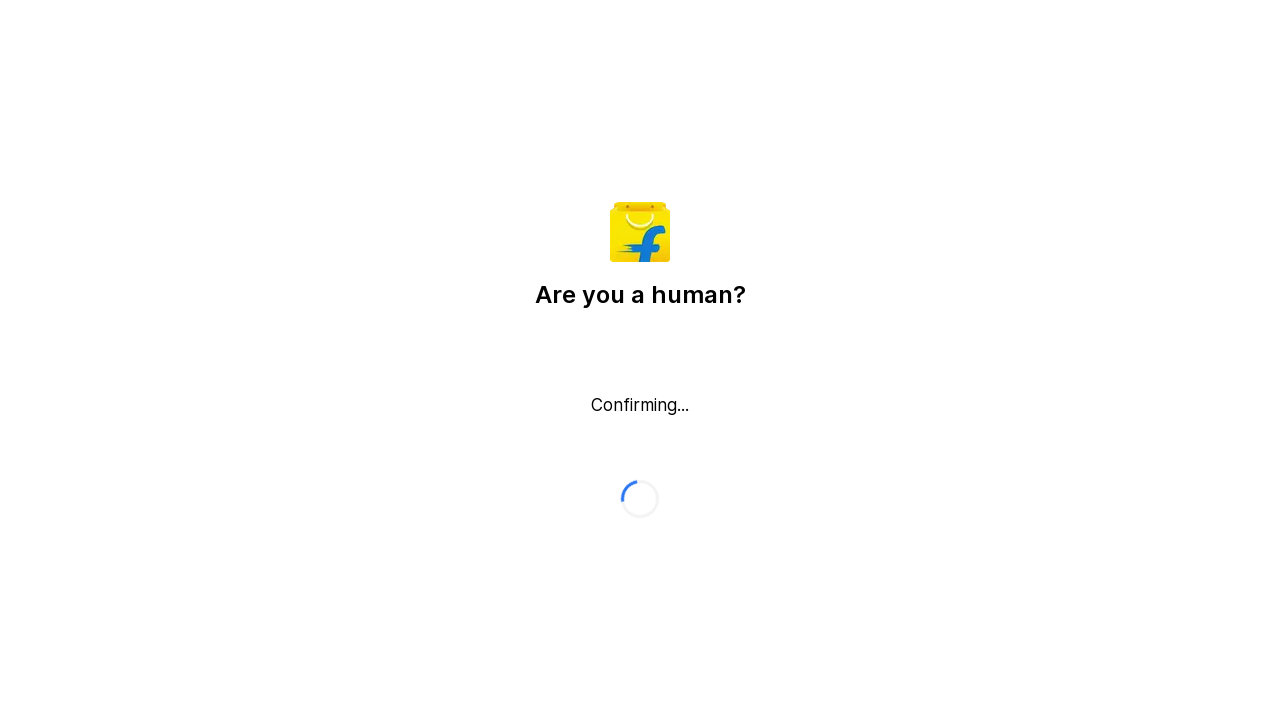

Waited 1 second after PageDown iteration 1
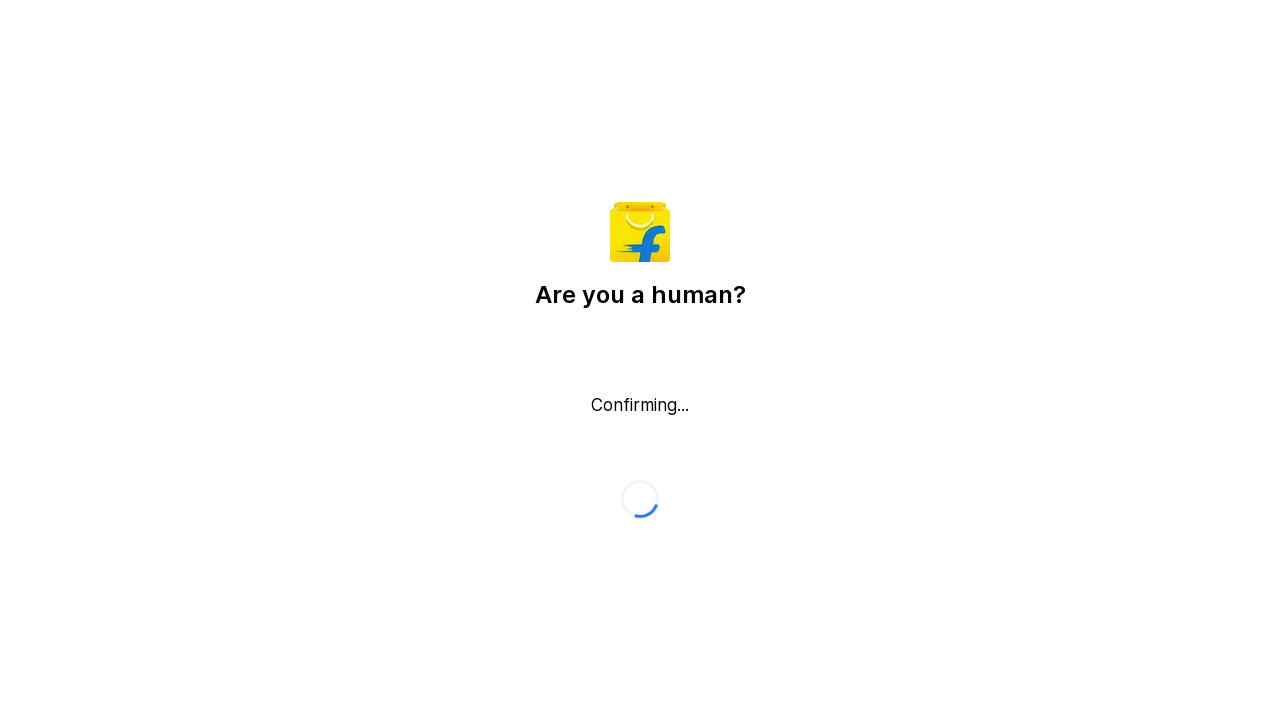

Pressed PageDown iteration 2 to scroll down
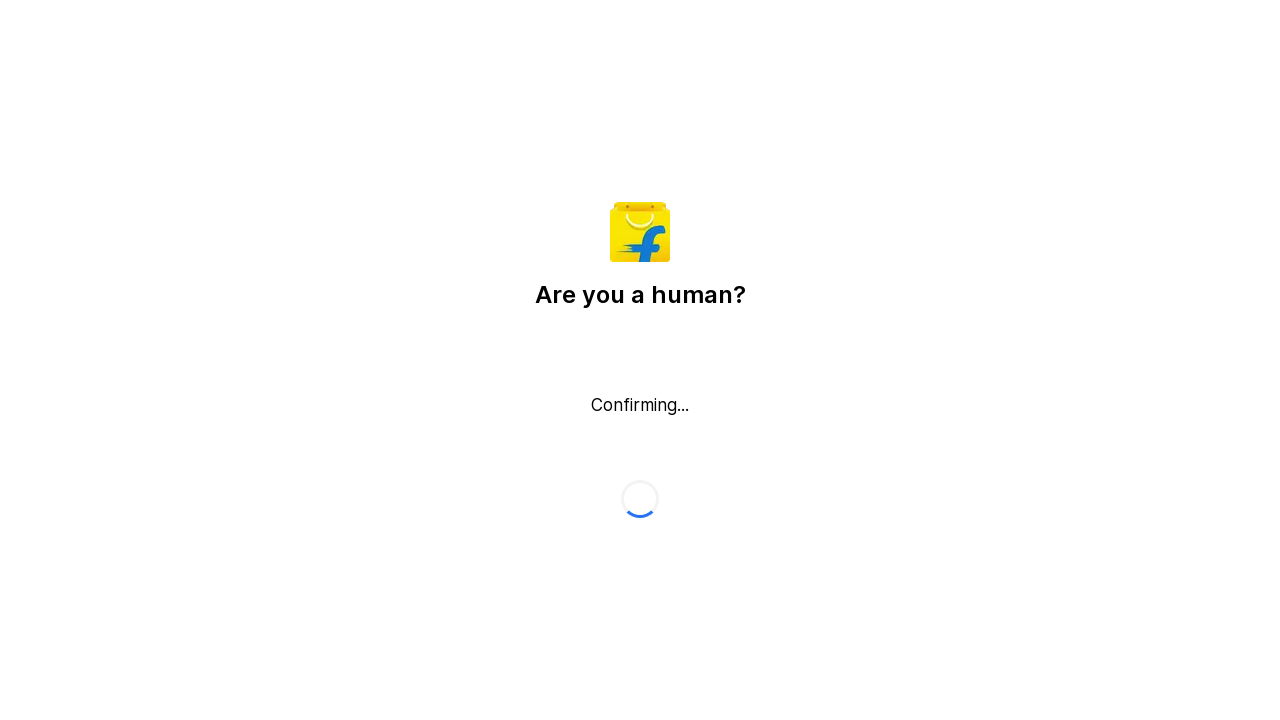

Waited 1 second after PageDown iteration 2
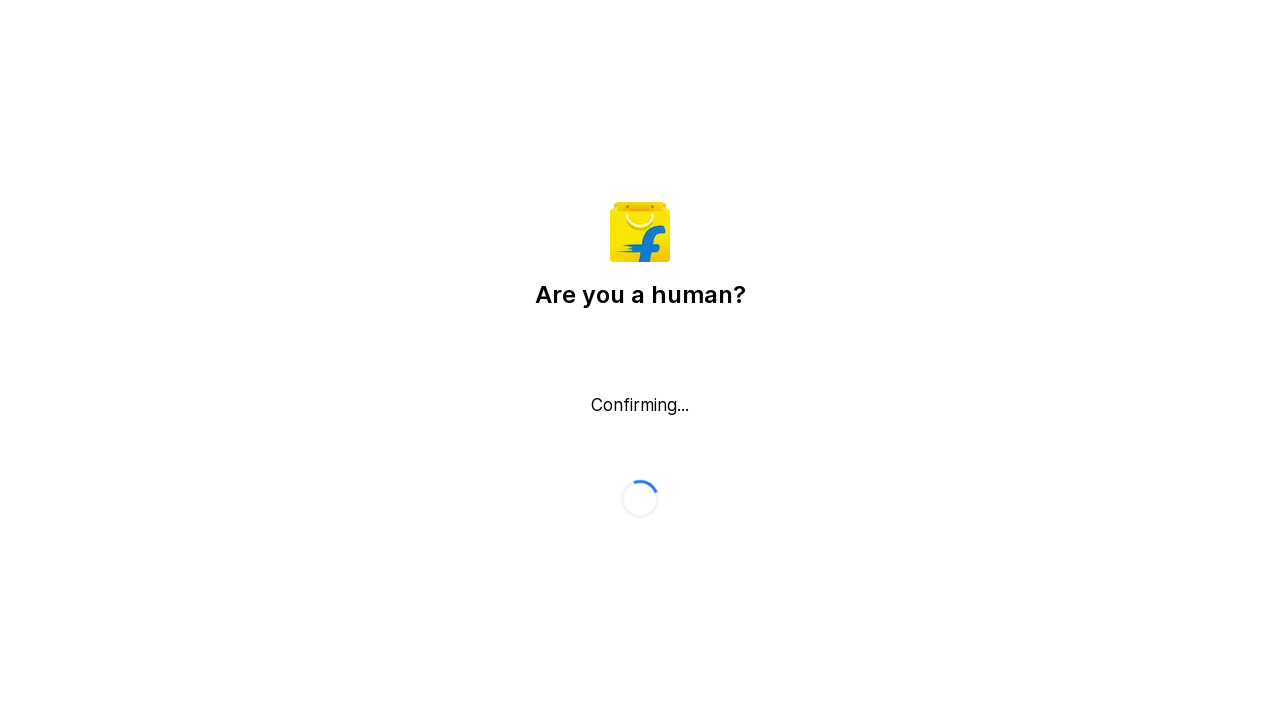

Pressed PageDown iteration 3 to scroll down
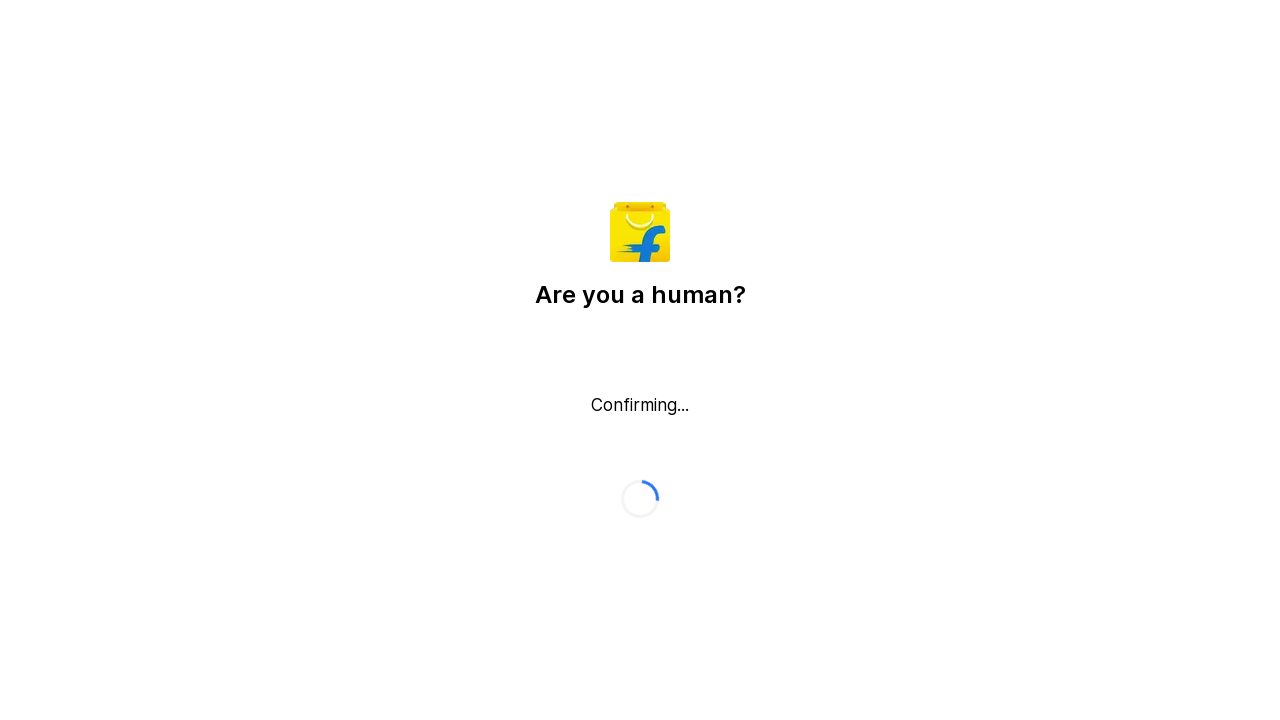

Waited 1 second after PageDown iteration 3
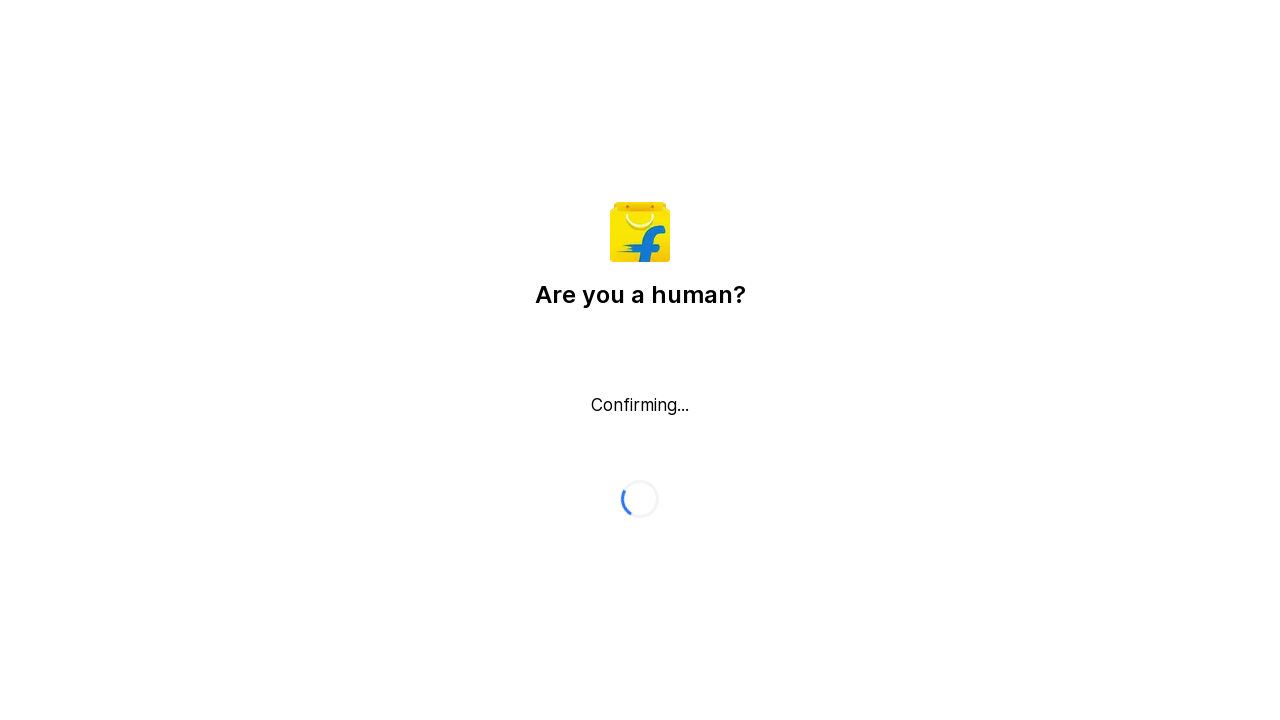

Pressed PageDown iteration 4 to scroll down
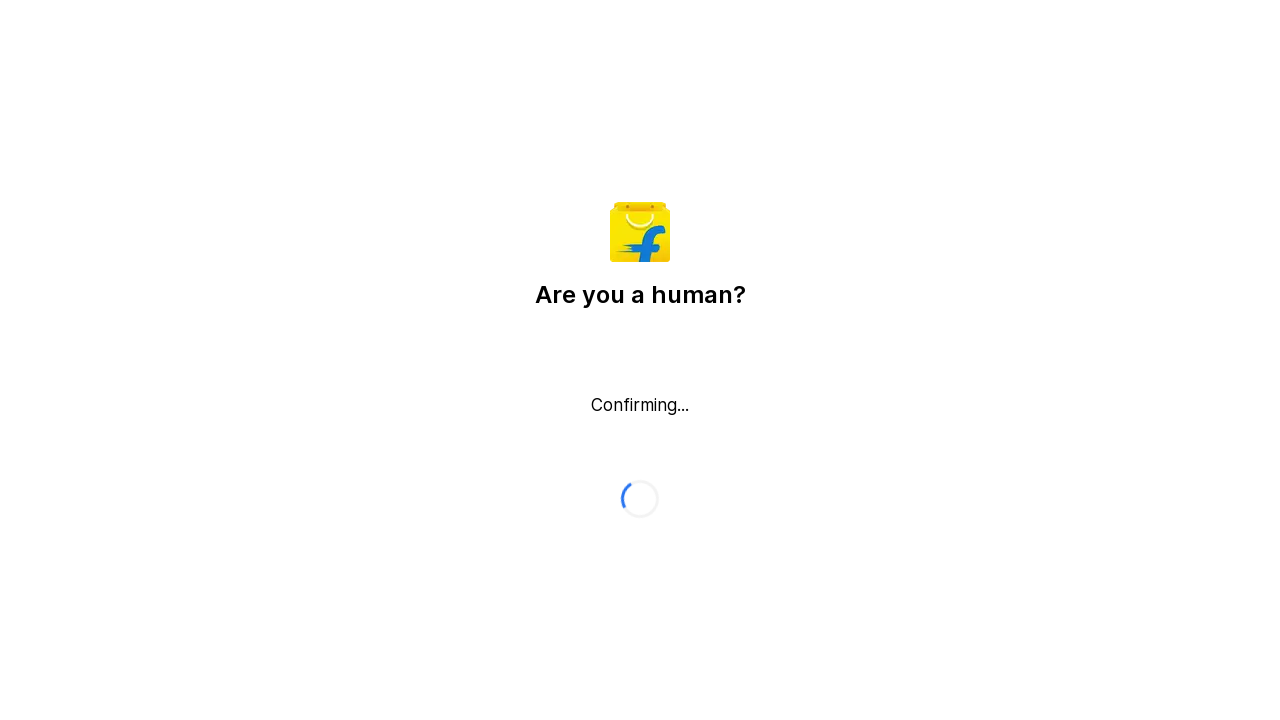

Waited 1 second after PageDown iteration 4
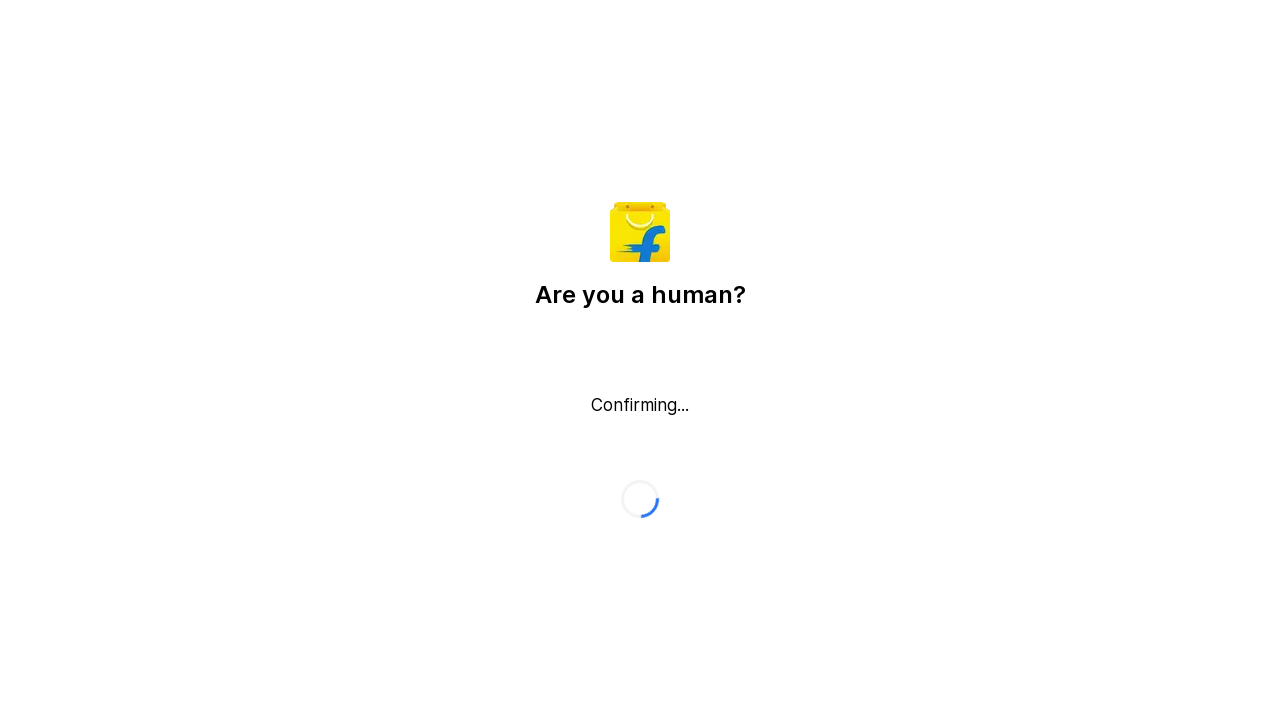

Pressed PageDown iteration 5 to scroll down
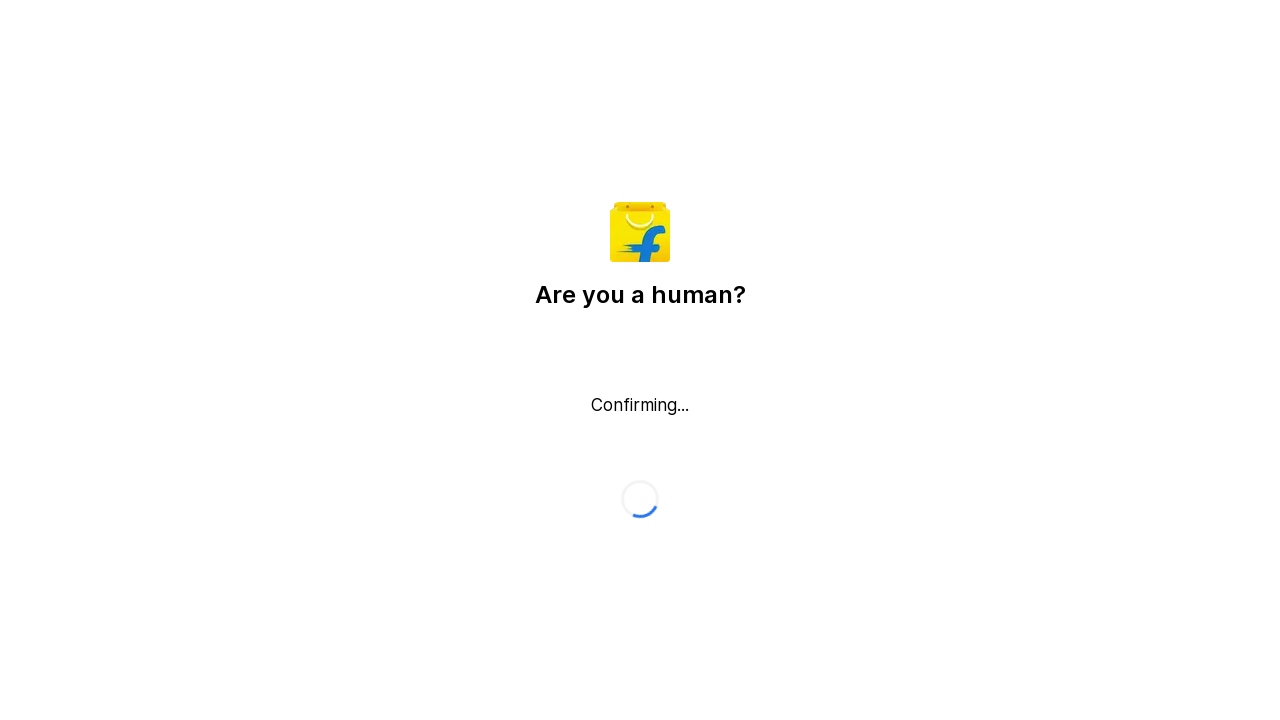

Waited 1 second after PageDown iteration 5
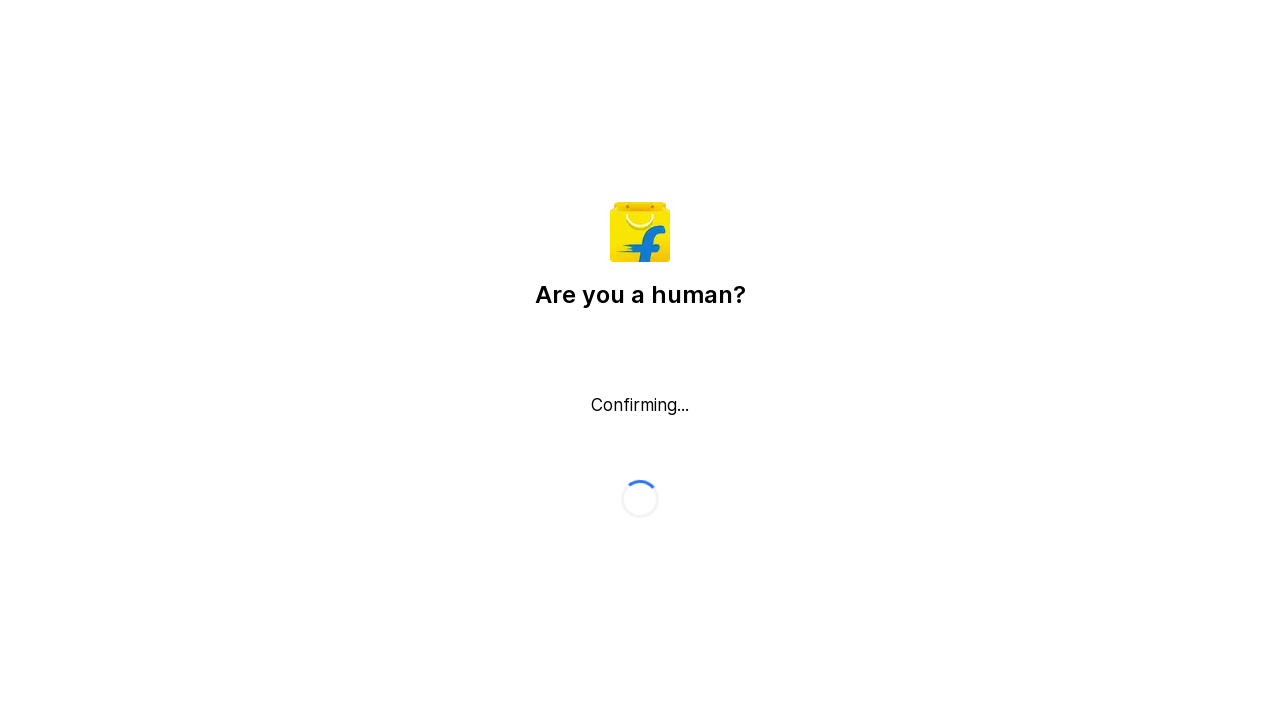

Pressed PageDown iteration 6 to scroll down
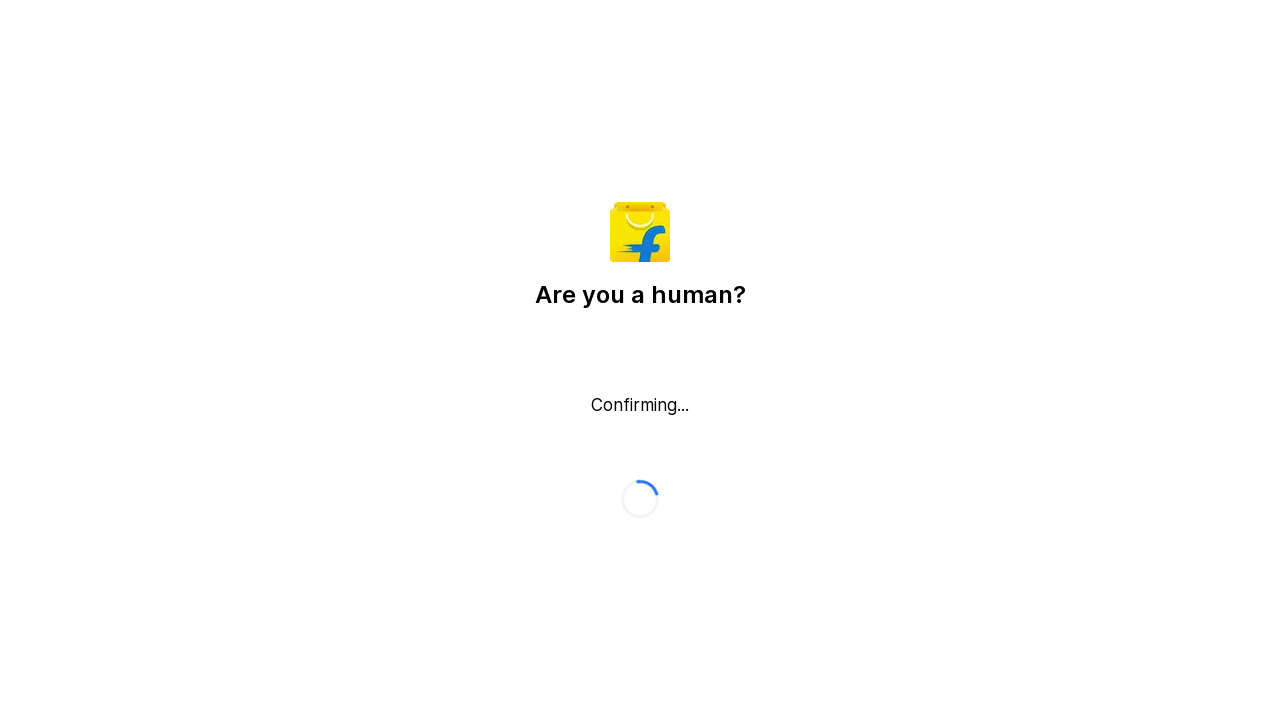

Waited 1 second after PageDown iteration 6
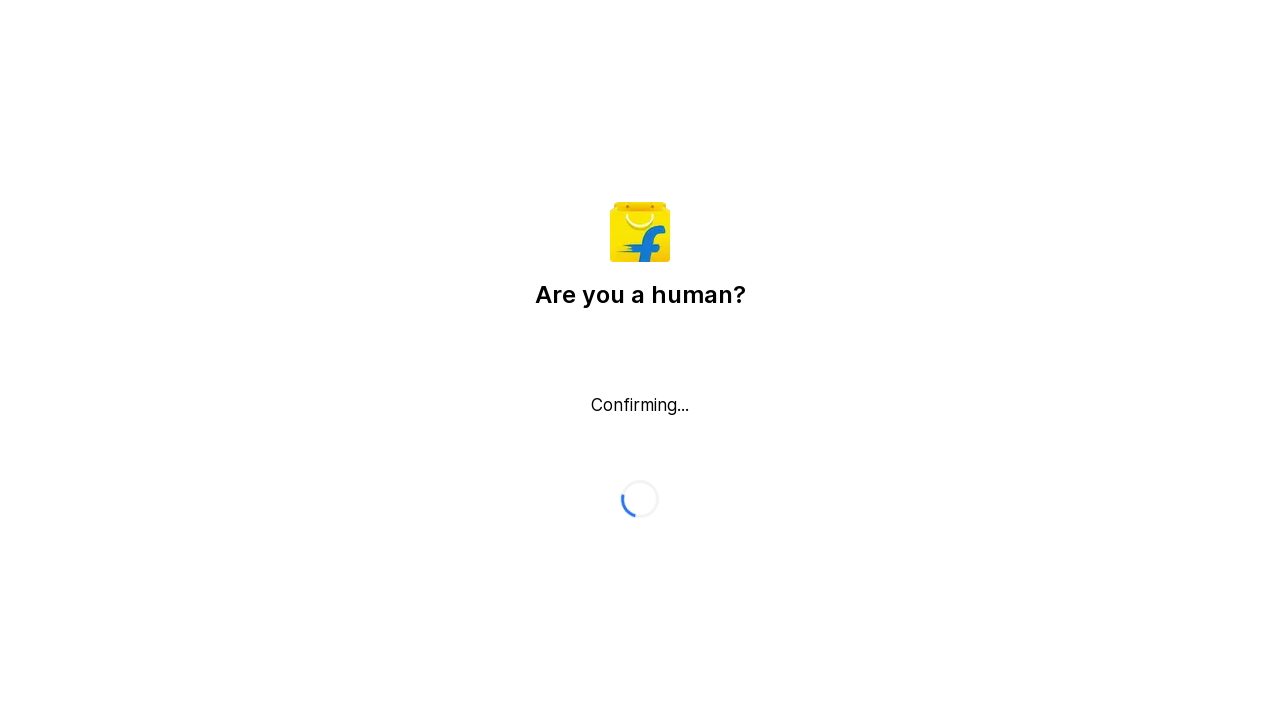

Pressed PageDown iteration 7 to scroll down
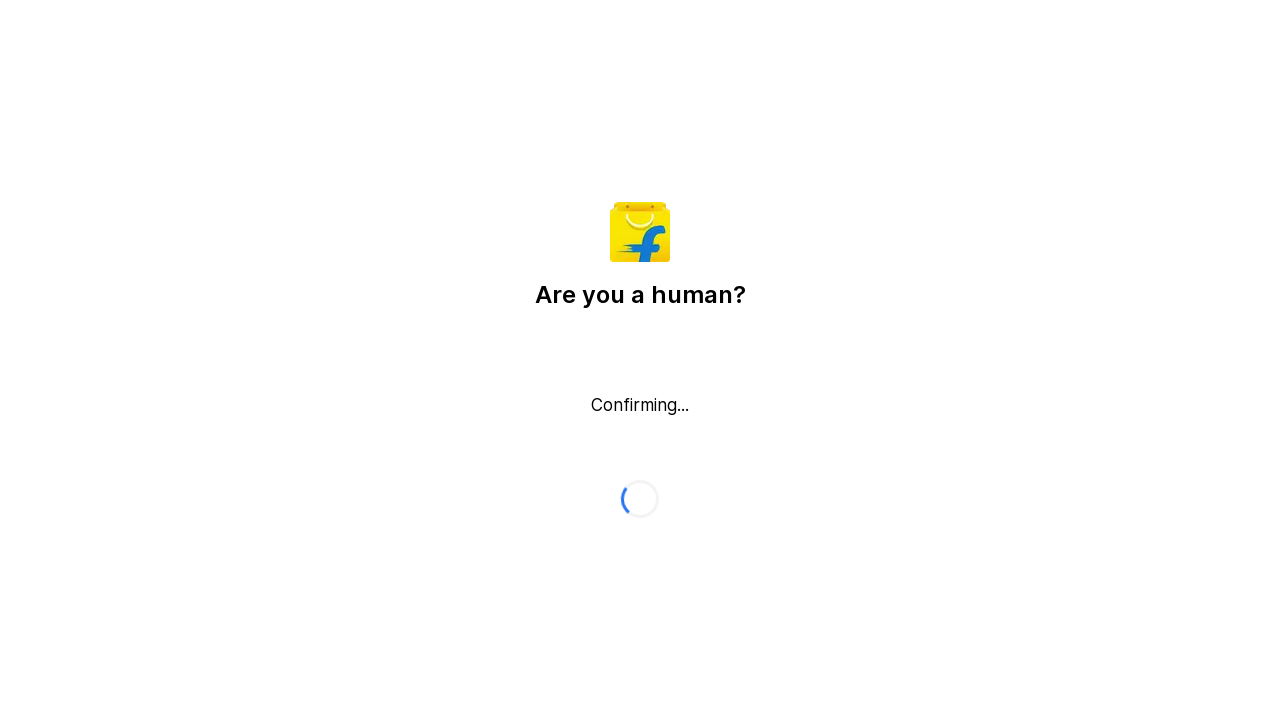

Waited 1 second after PageDown iteration 7
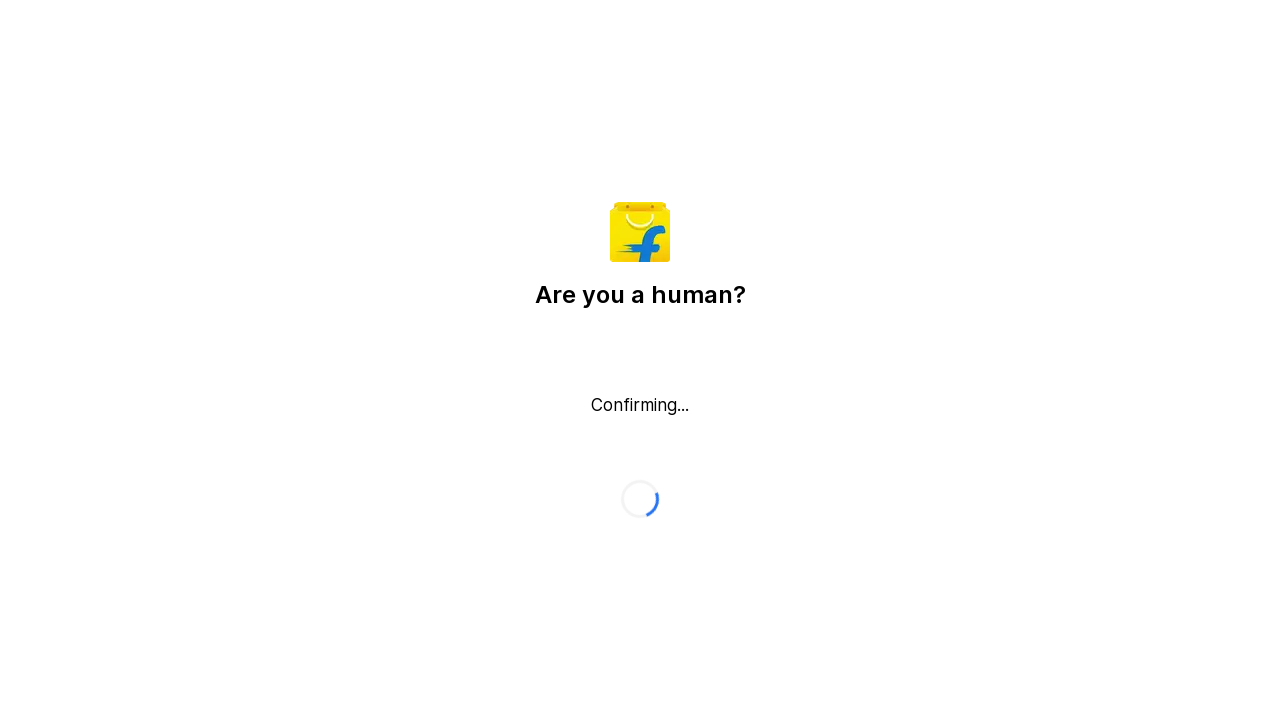

Pressed PageDown iteration 8 to scroll down
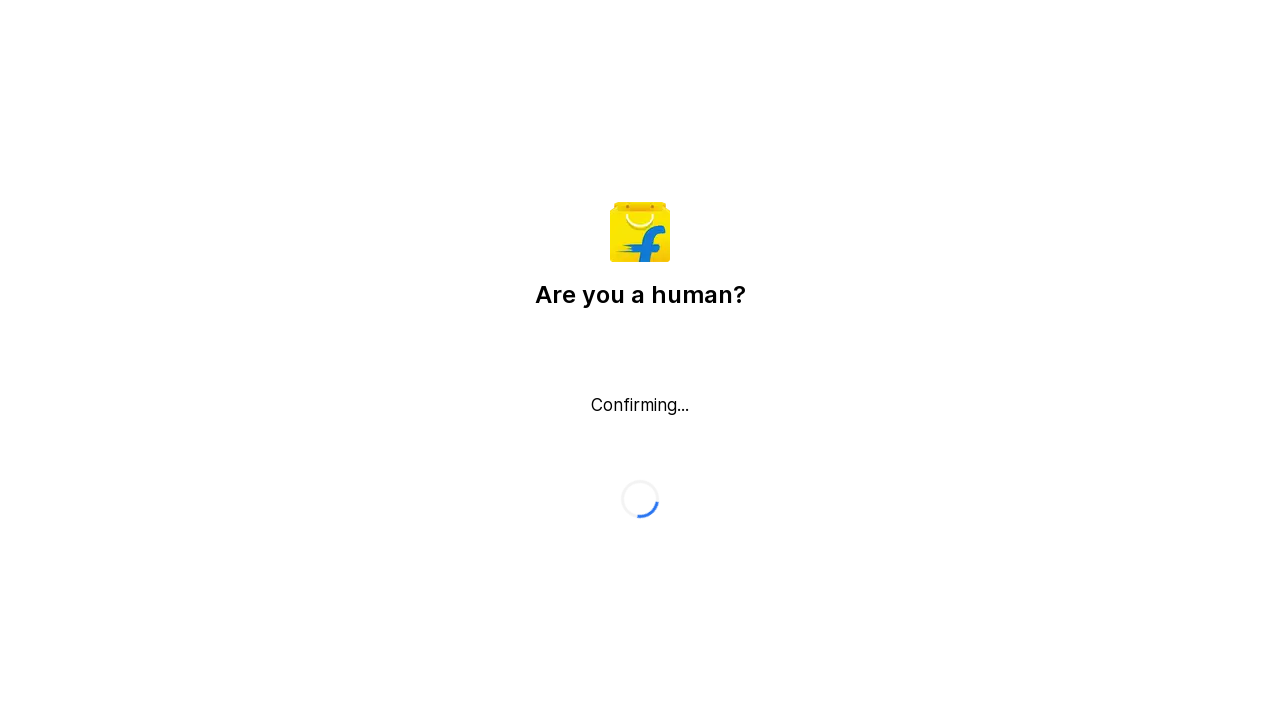

Waited 1 second after PageDown iteration 8
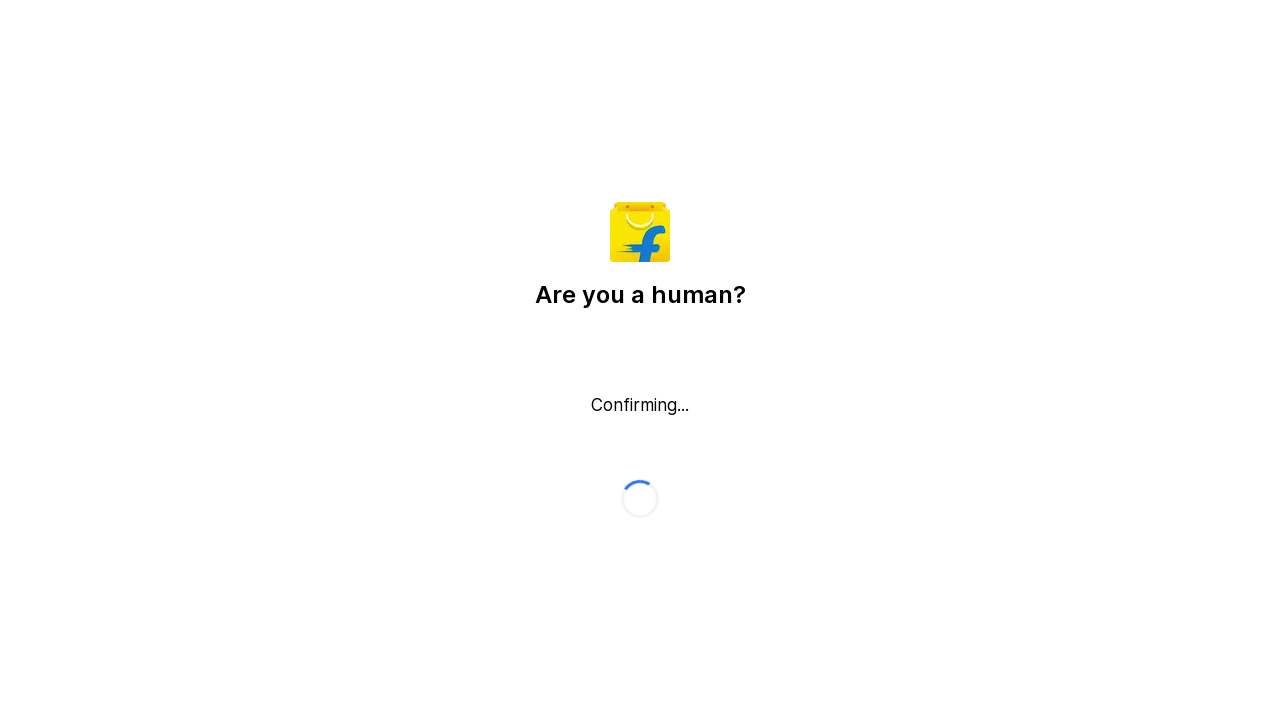

Pressed Control+Home to scroll to top of page
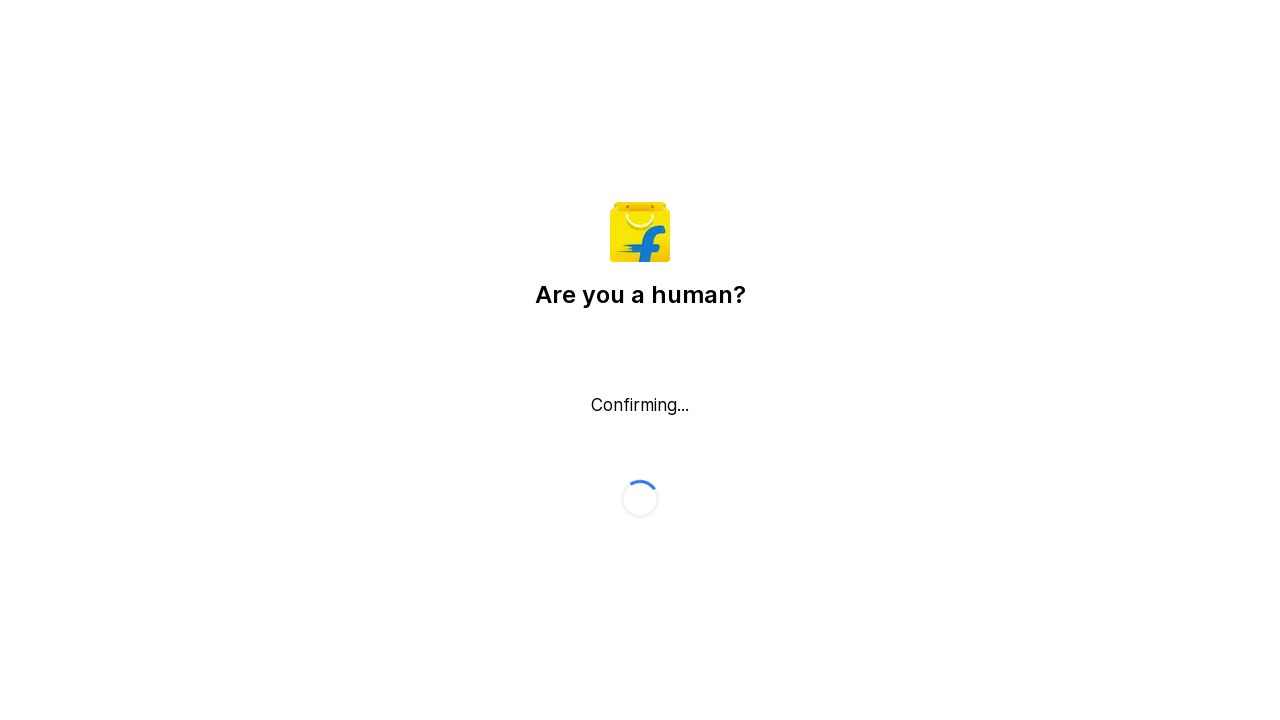

Pressed Control+End to scroll to end of page
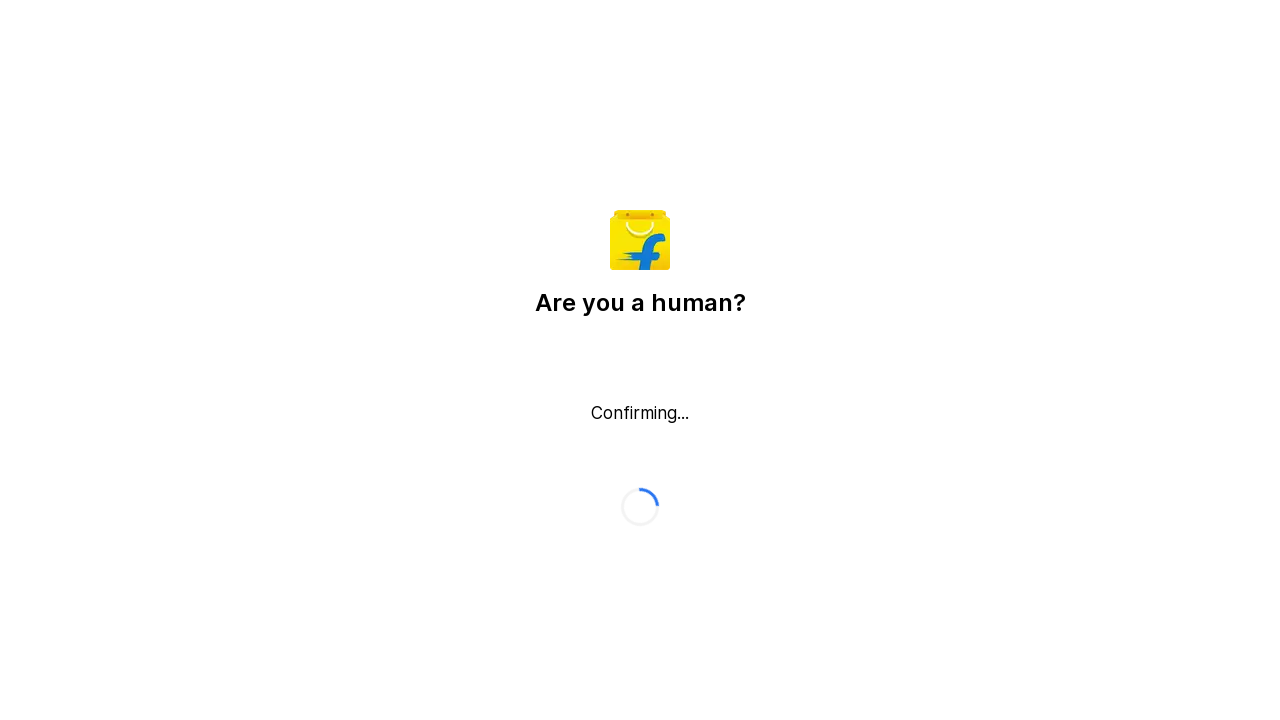

Pressed Control+Home to scroll back to top of page
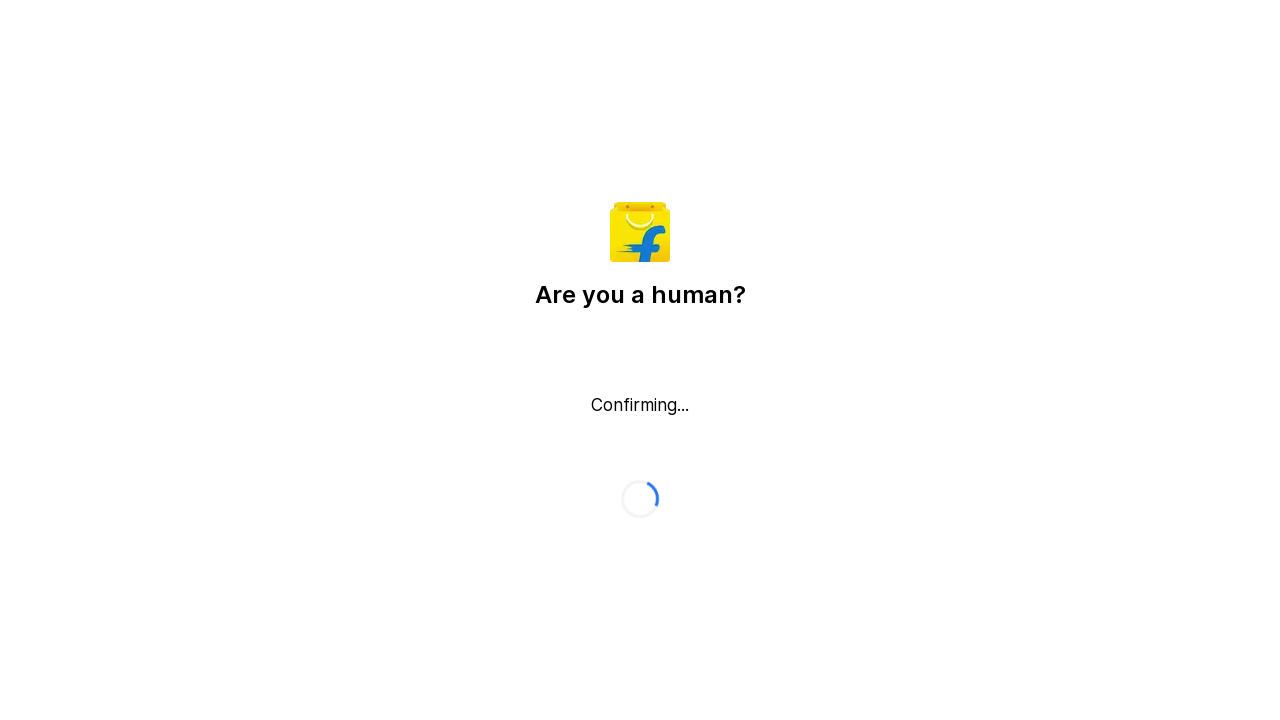

Pressed F5 to refresh the page
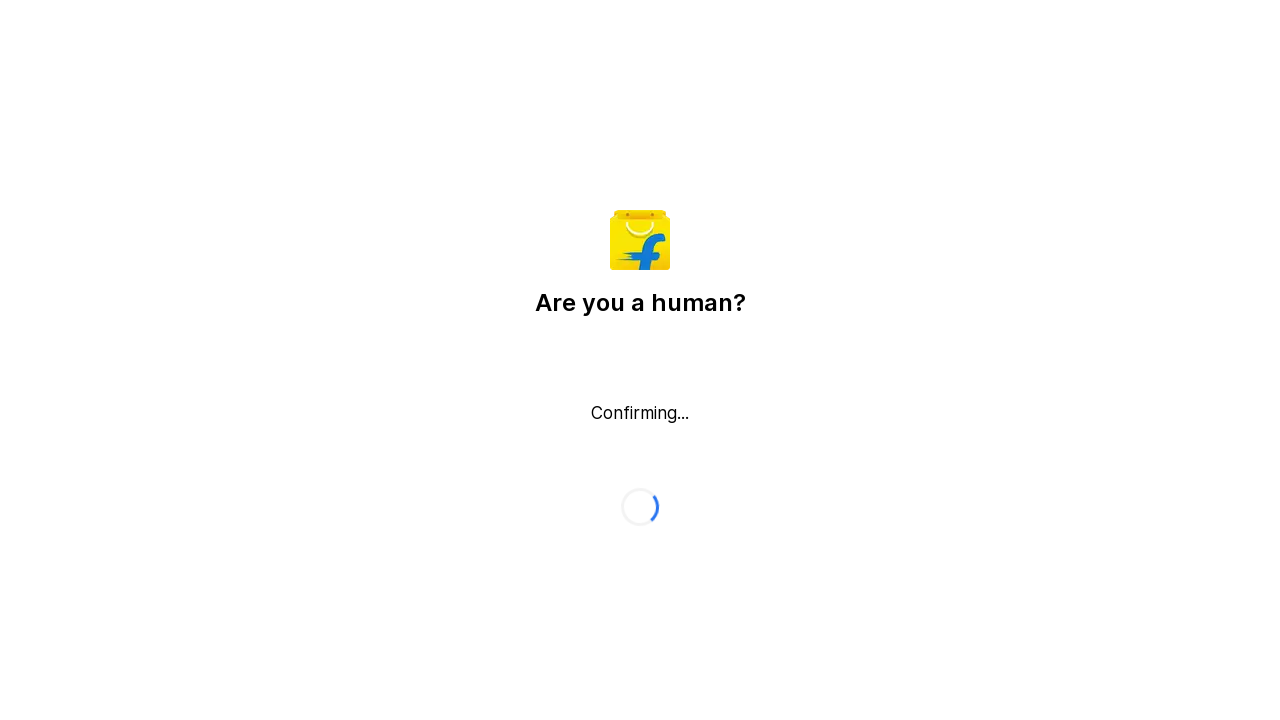

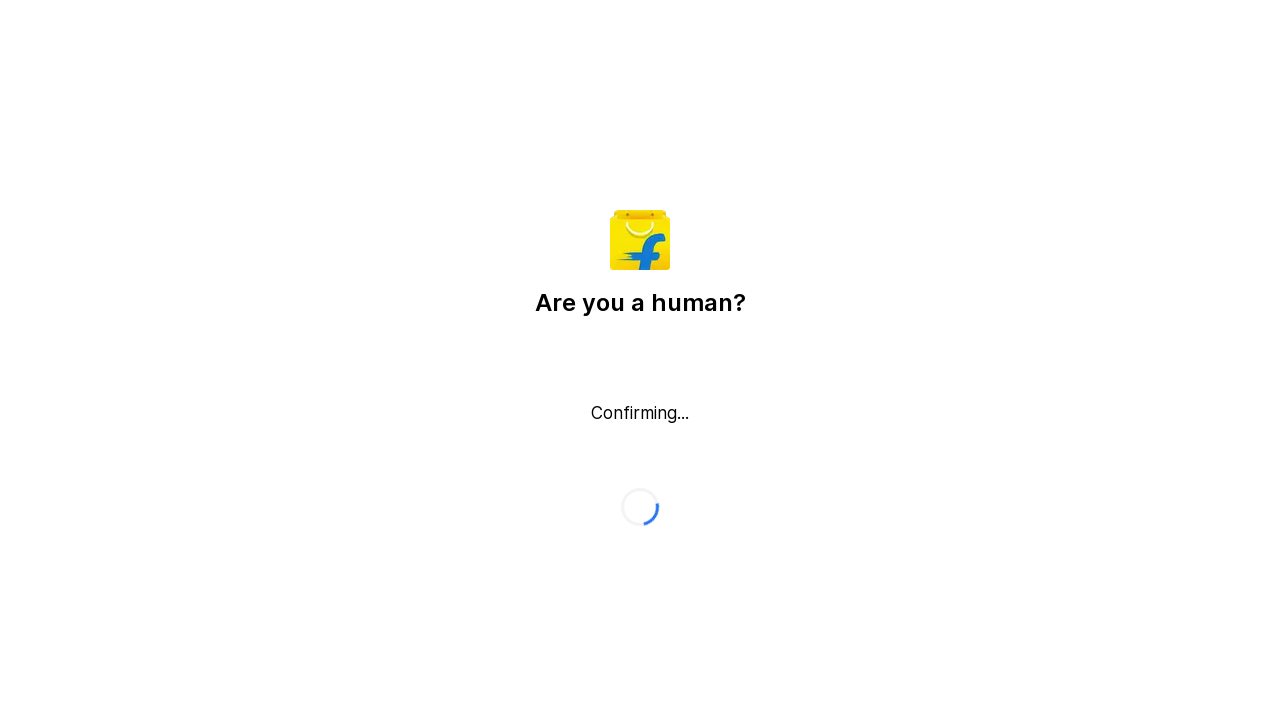